Tests navigation to Oscar Winning Films page and interaction with year filters to display film data for different years

Starting URL: https://www.scrapethissite.com/pages/

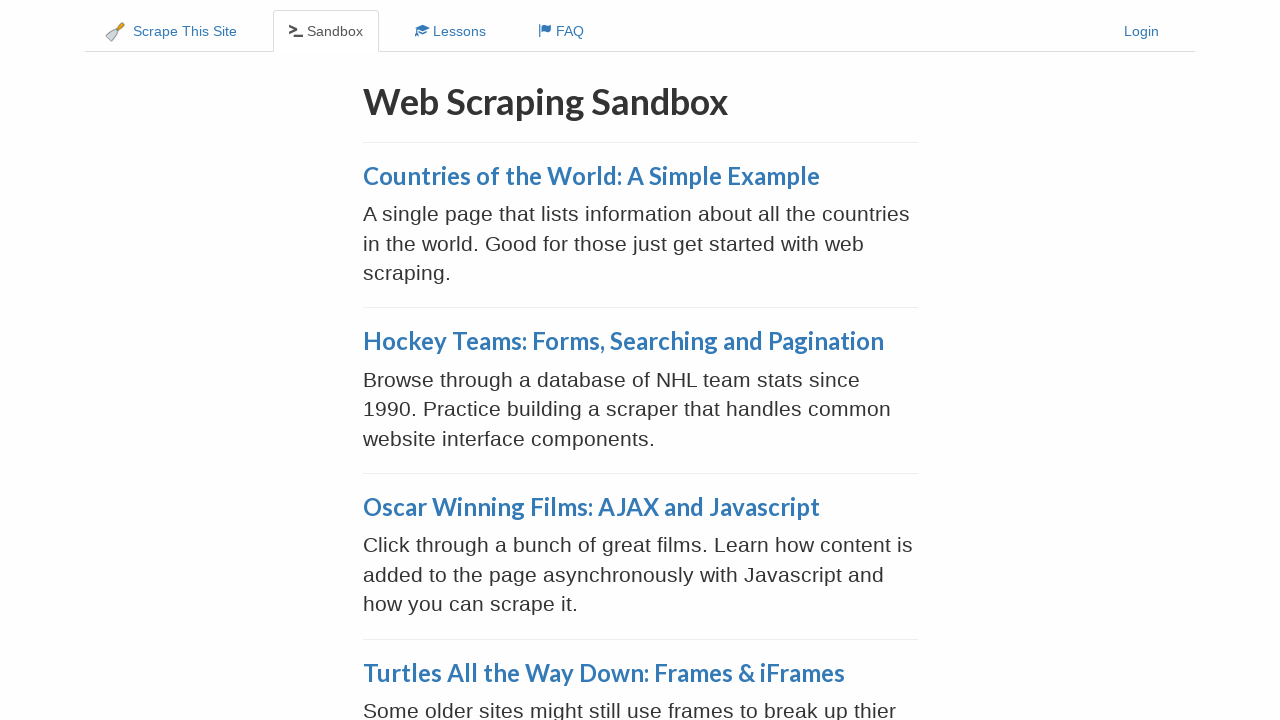

Clicked on 'Oscar Winning Films' link at (591, 507) on text=Oscar Winning Films
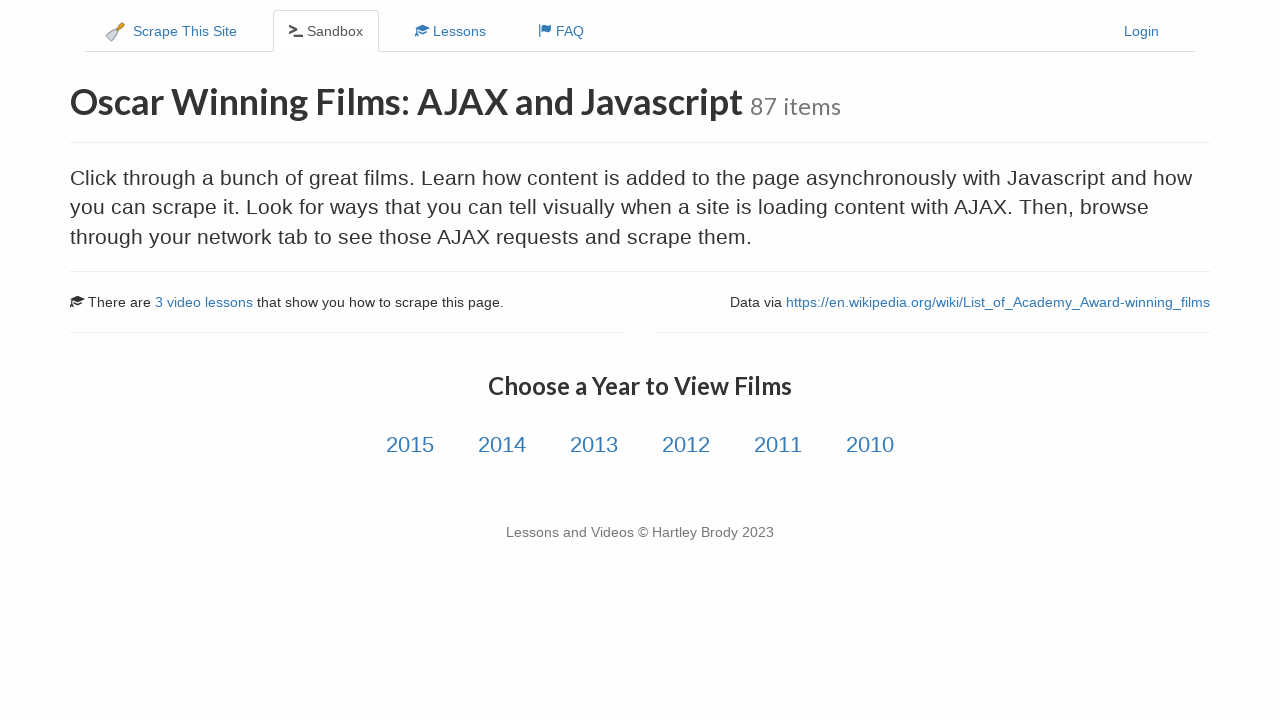

Waited for year filter links to load on Oscar Winning Films page
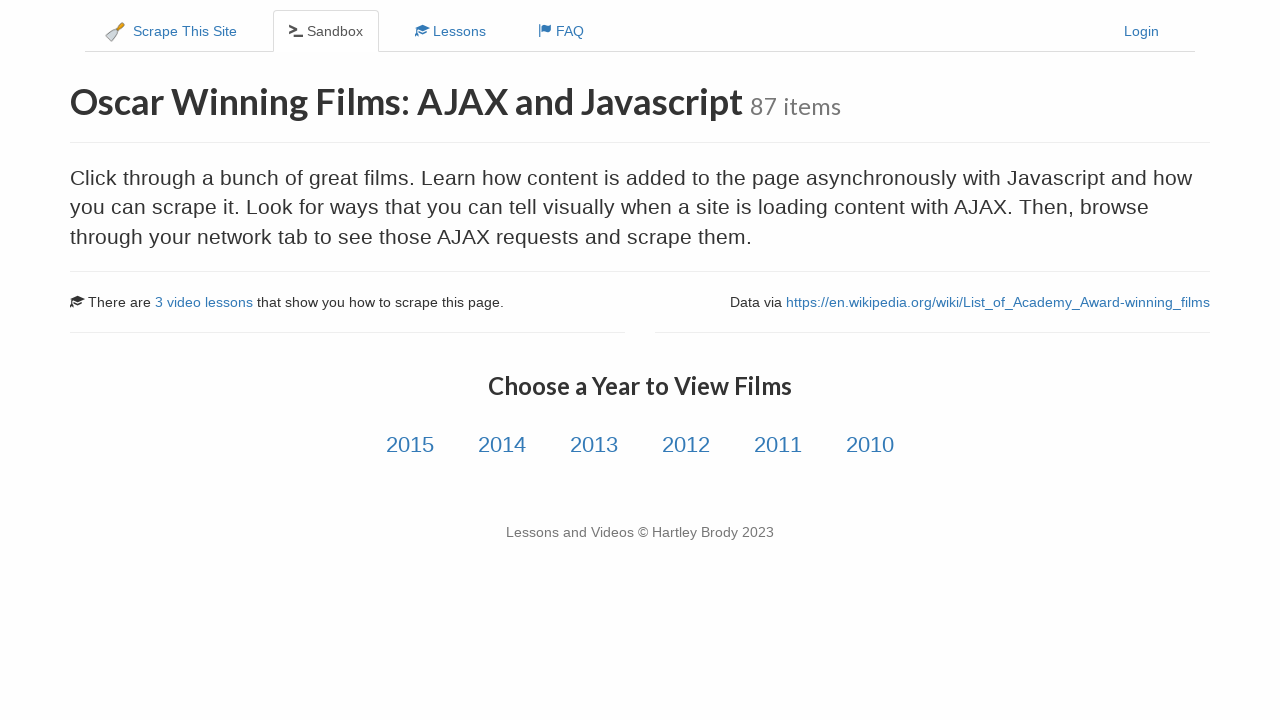

Clicked on year filter for 2015 at (410, 445) on a.year-link:has-text('2015')
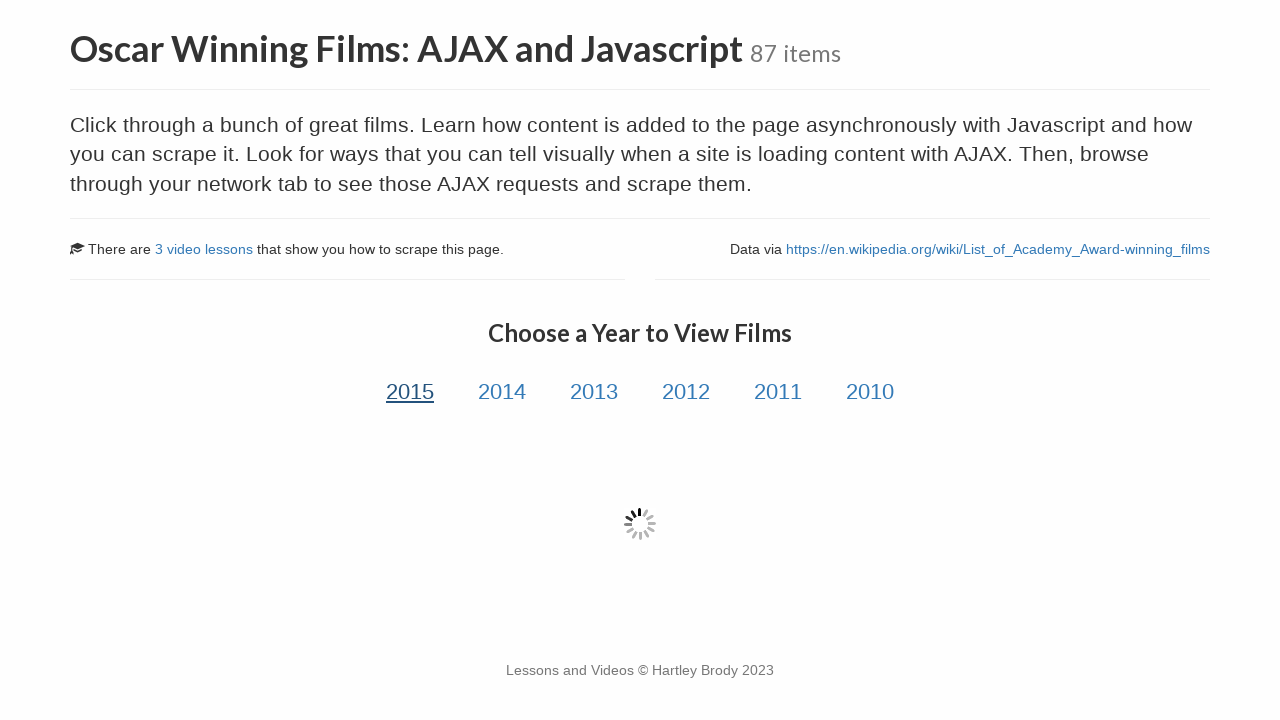

Film data loaded for year 2015
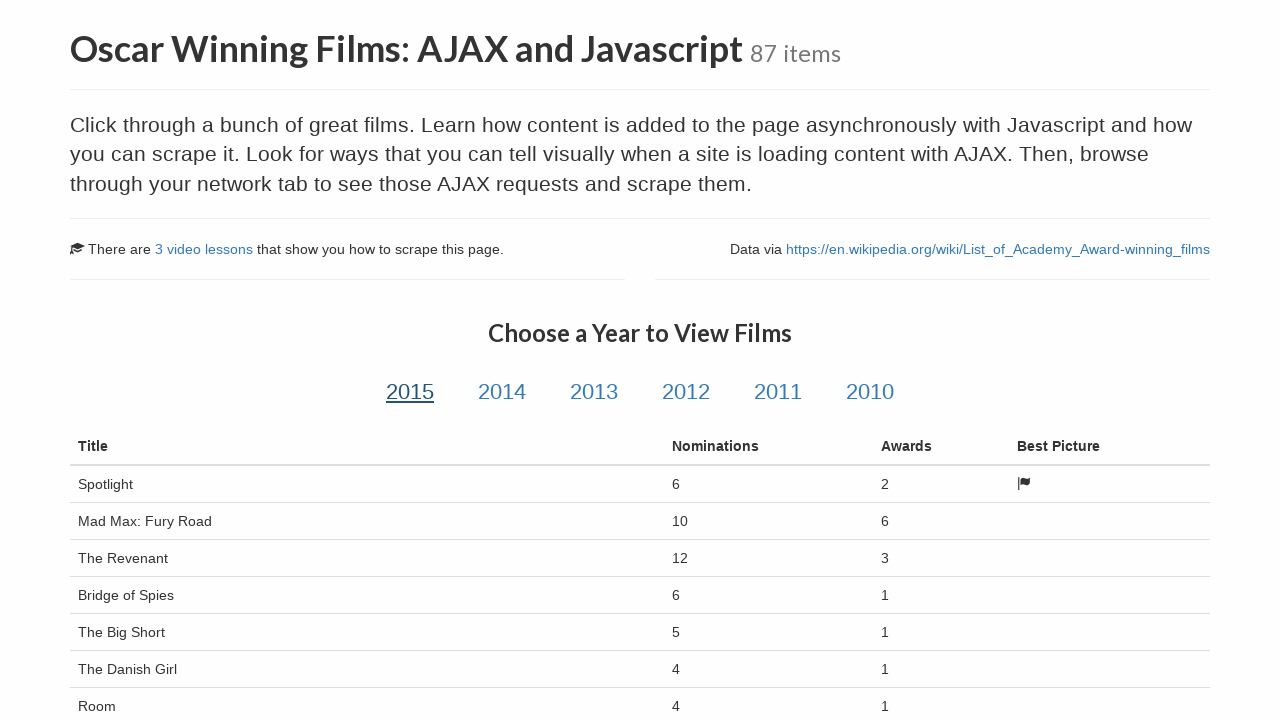

Verified film titles are displayed for 2015
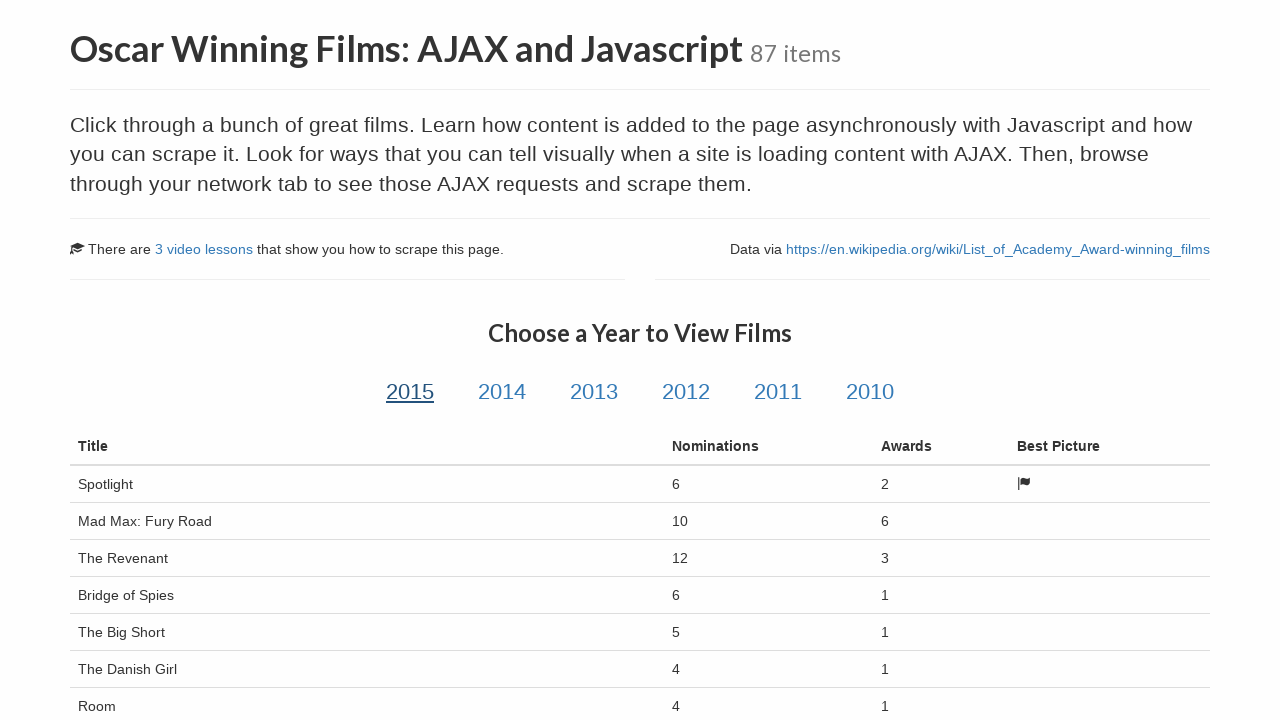

Verified film nominations data is displayed for 2015
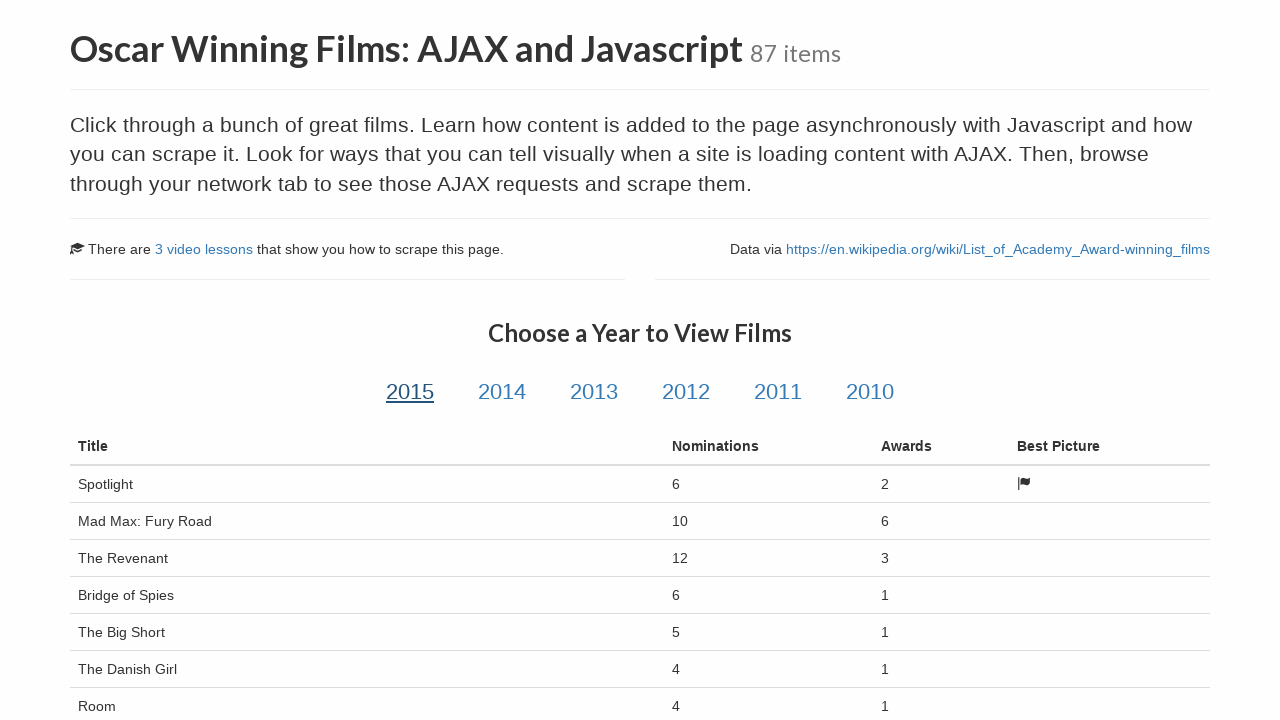

Verified film awards data is displayed for 2015
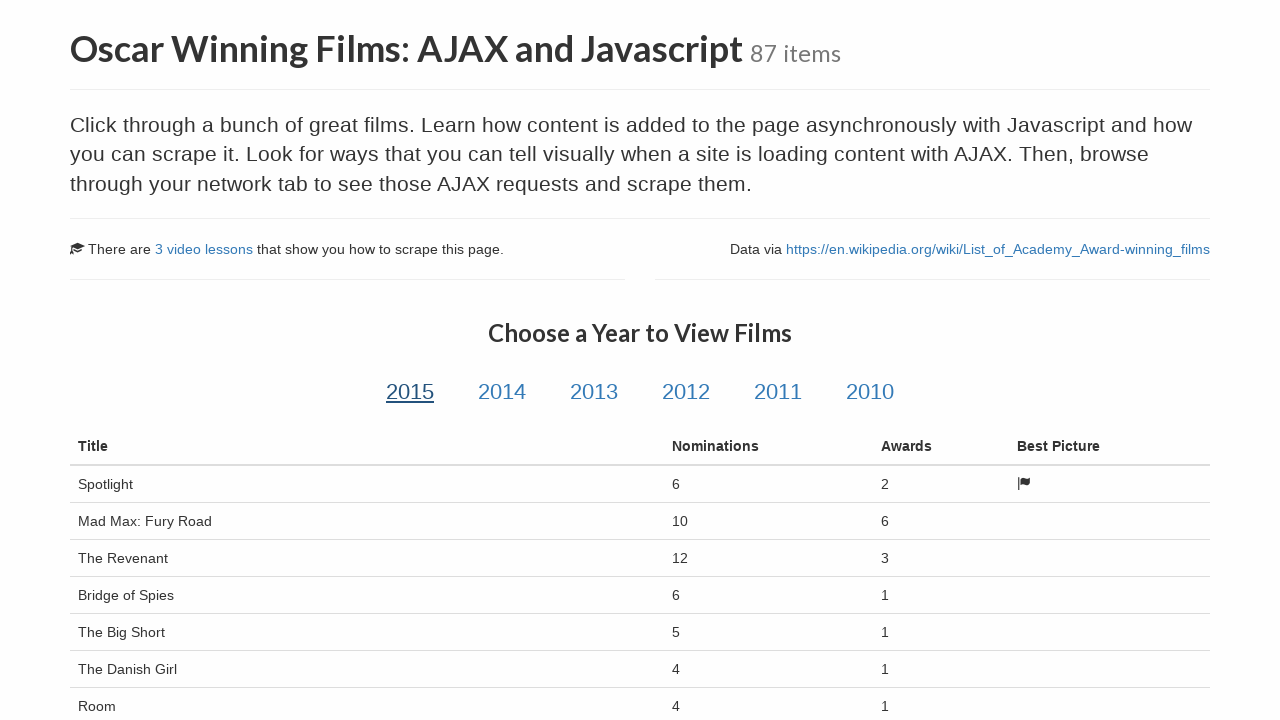

Clicked on year filter for 2014 at (502, 392) on a.year-link:has-text('2014')
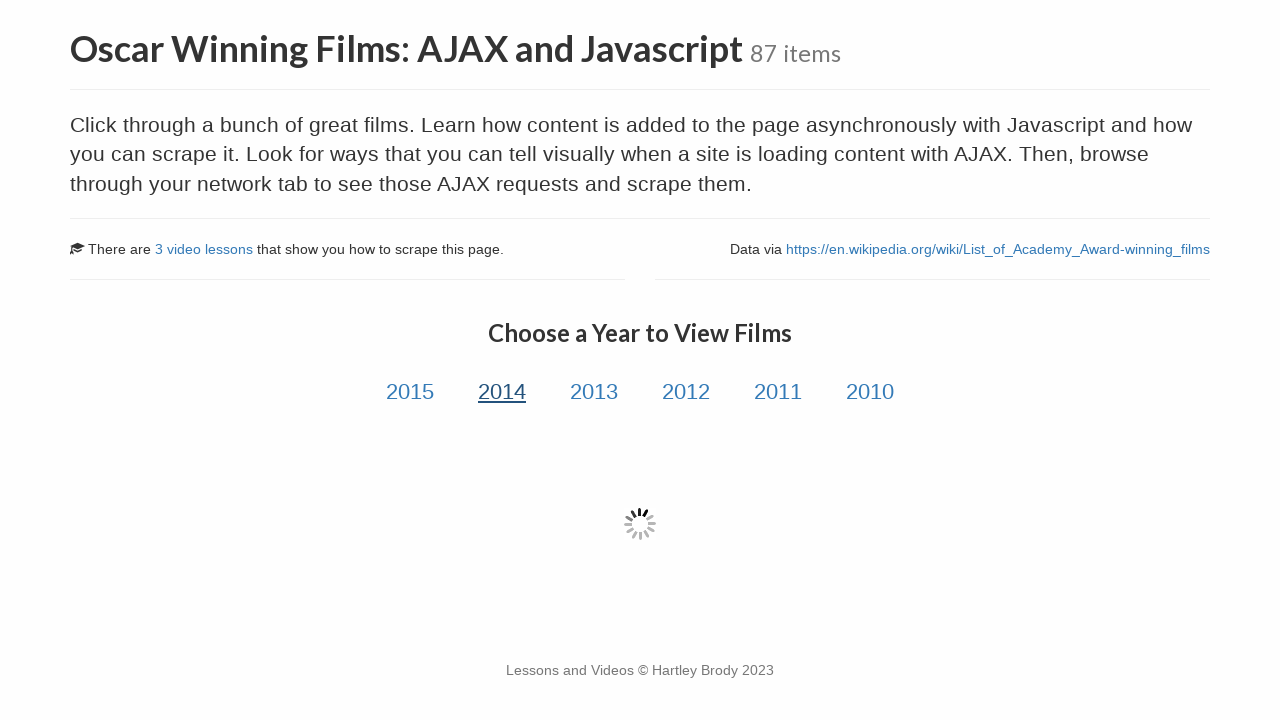

Film data loaded for year 2014
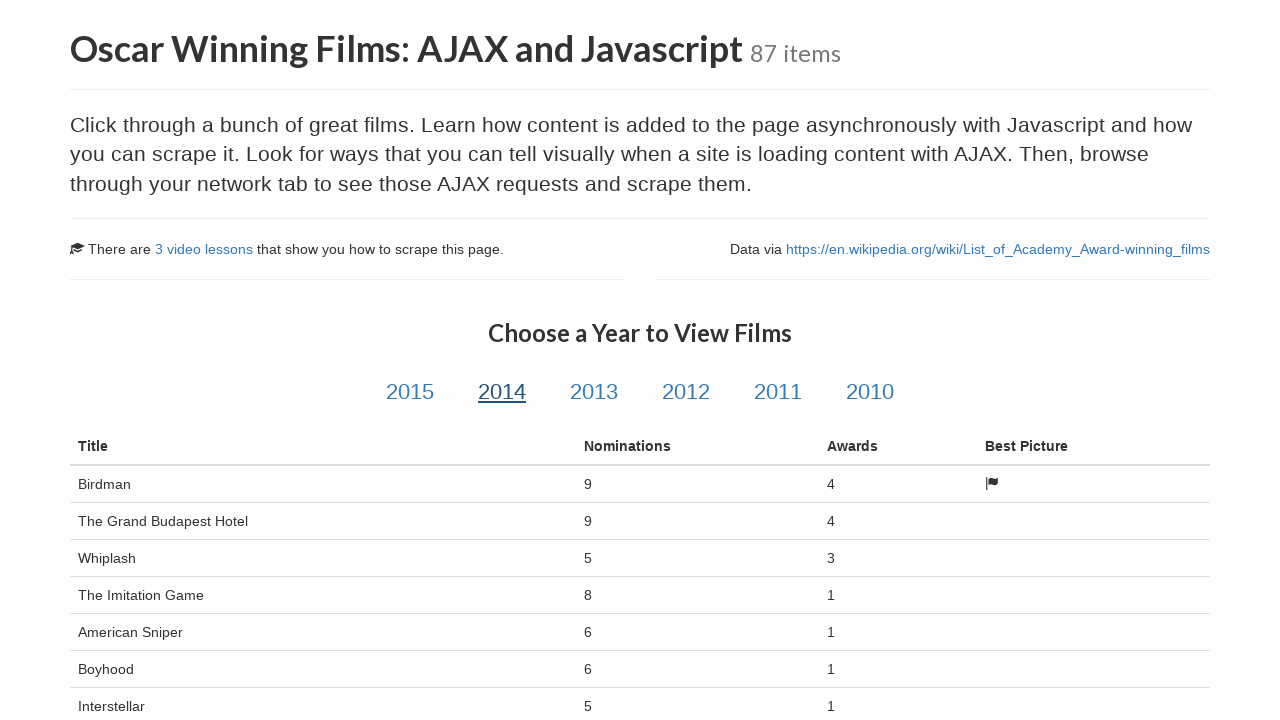

Verified film titles are displayed for 2014
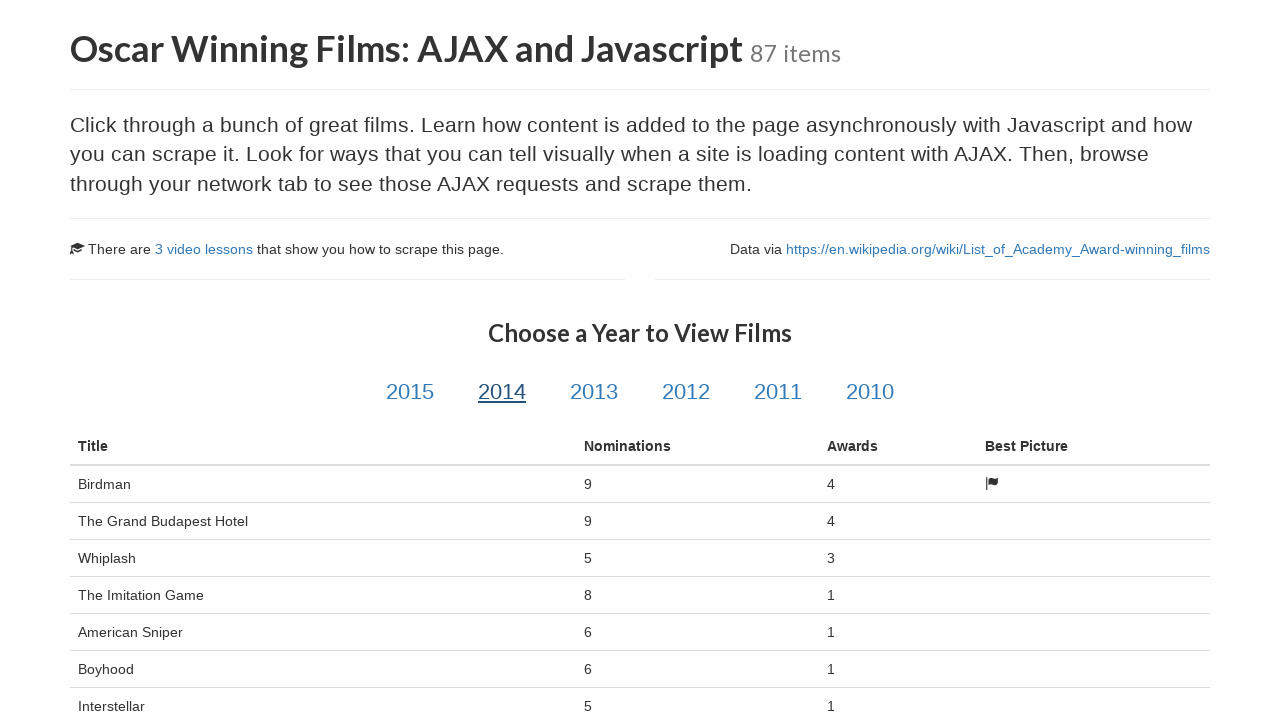

Verified film nominations data is displayed for 2014
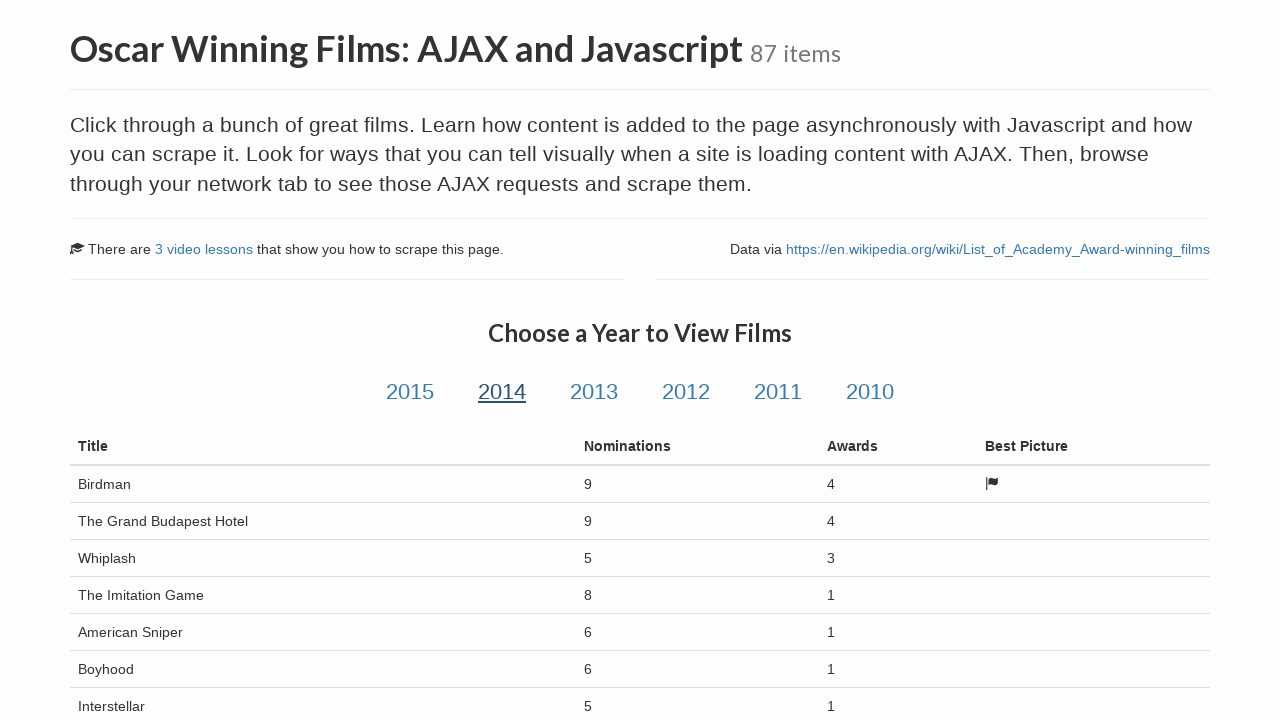

Verified film awards data is displayed for 2014
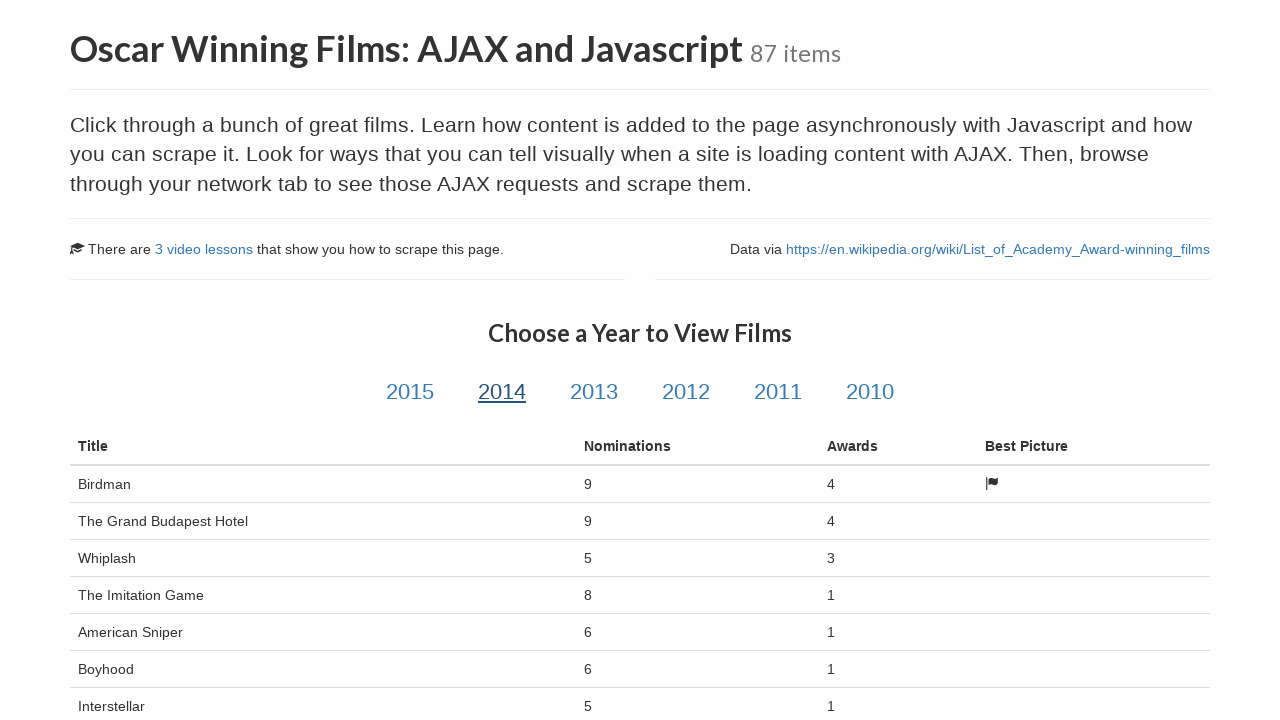

Clicked on year filter for 2013 at (594, 392) on a.year-link:has-text('2013')
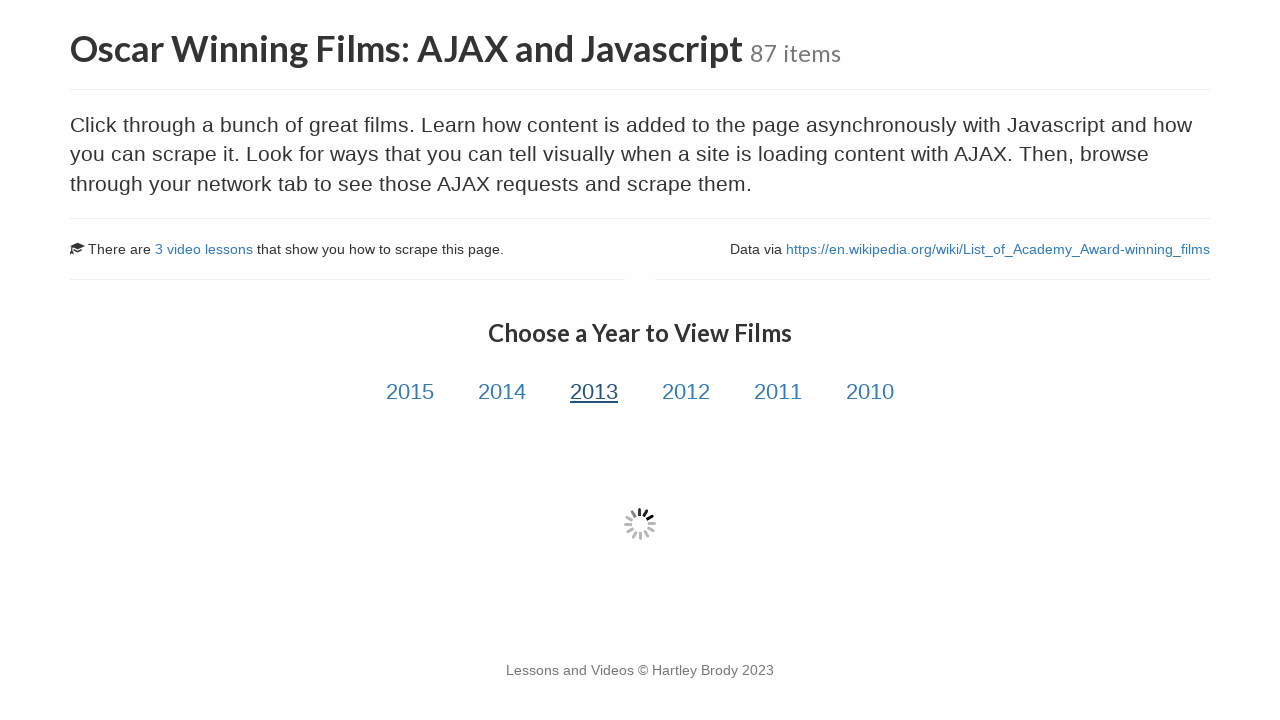

Film data loaded for year 2013
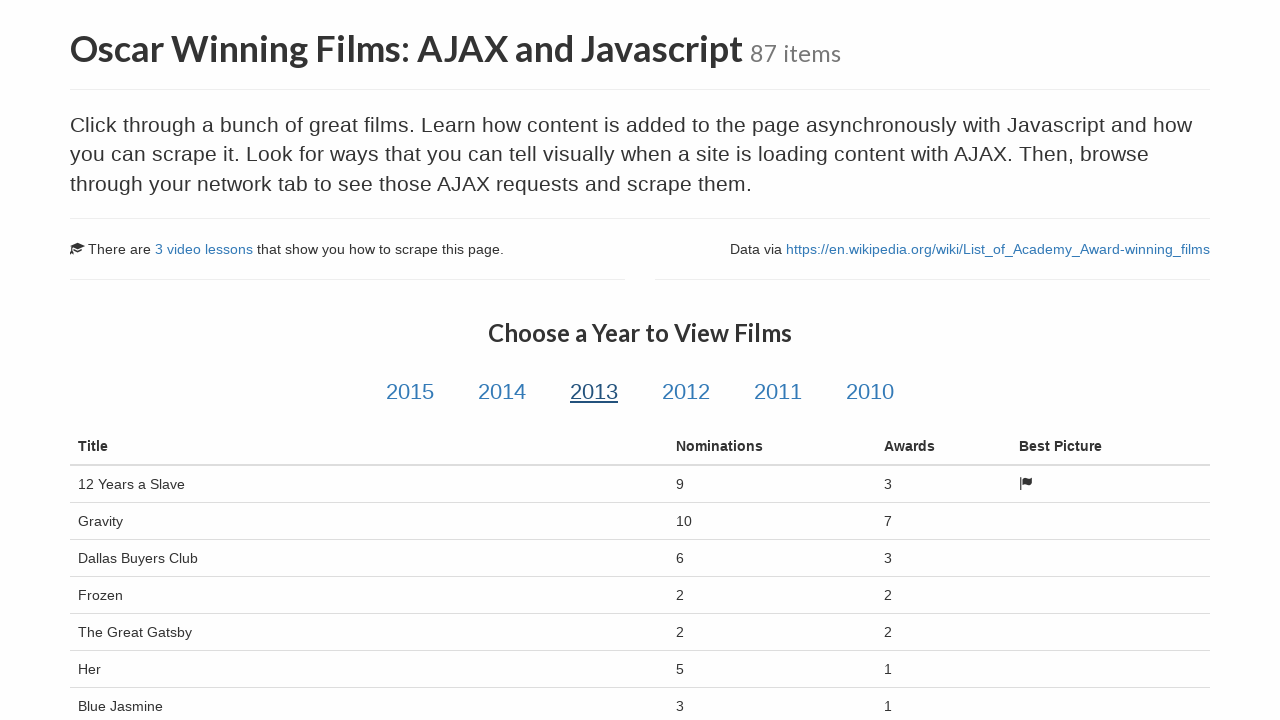

Verified film titles are displayed for 2013
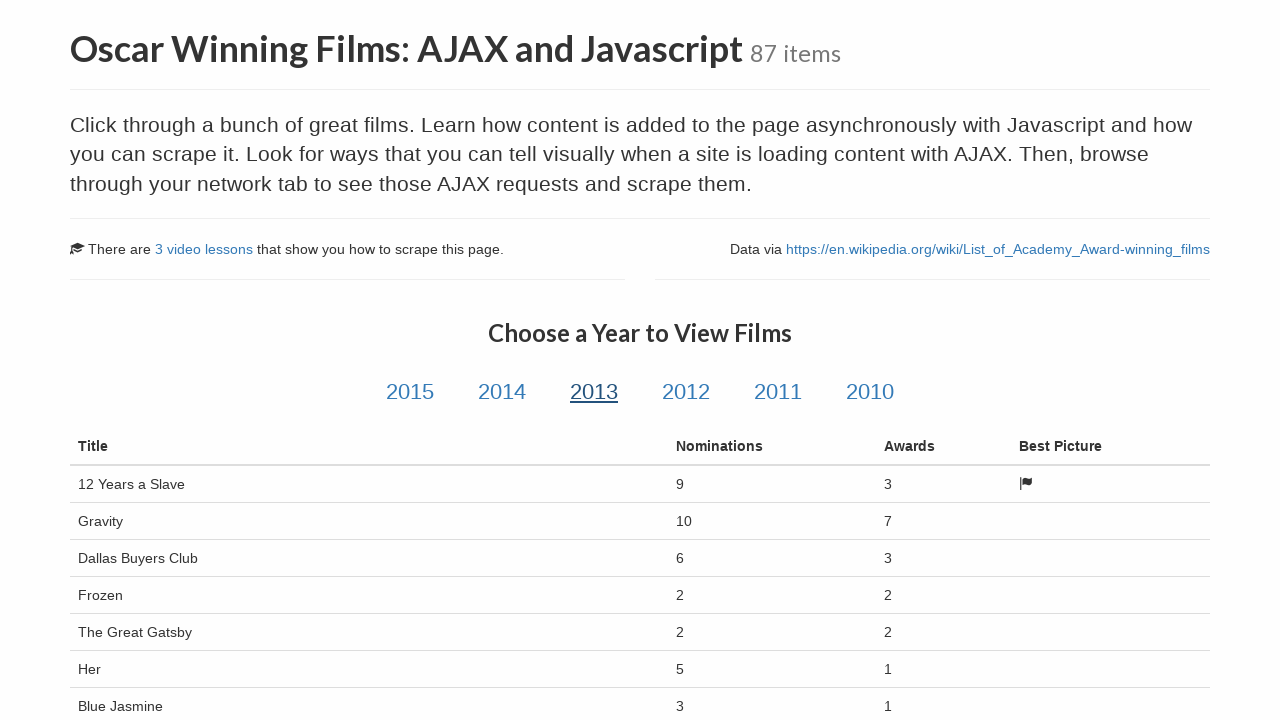

Verified film nominations data is displayed for 2013
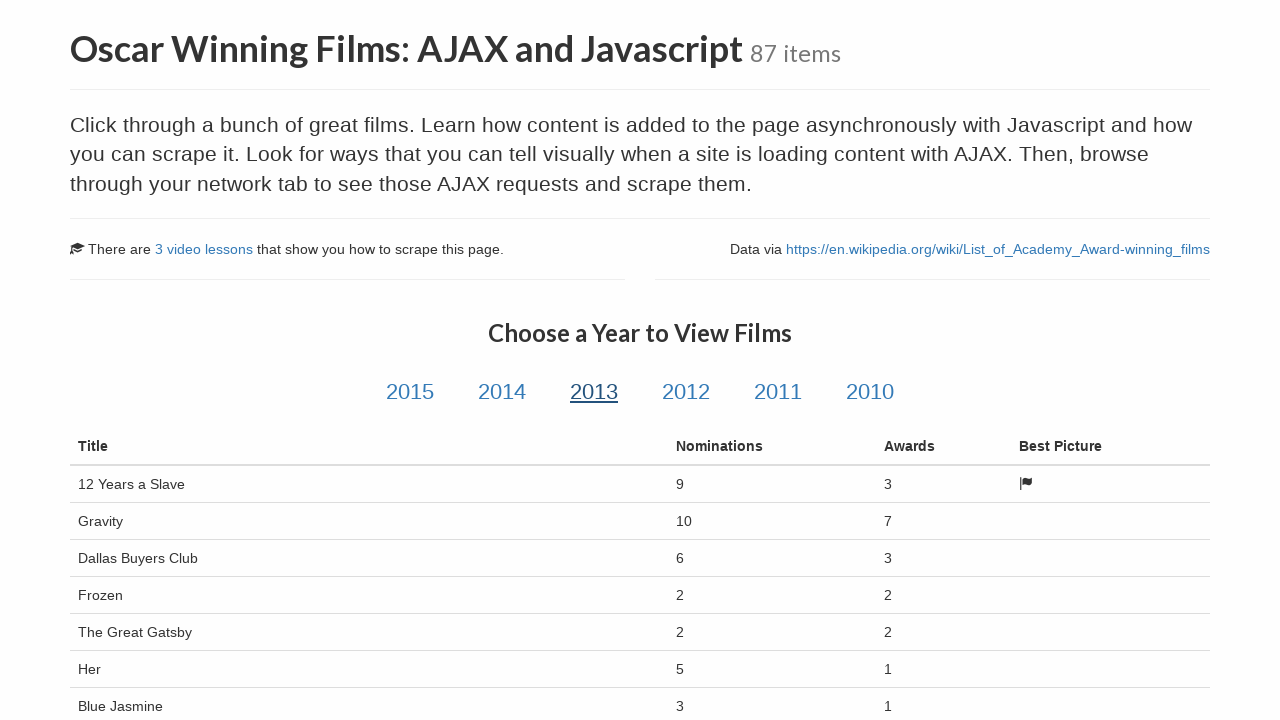

Verified film awards data is displayed for 2013
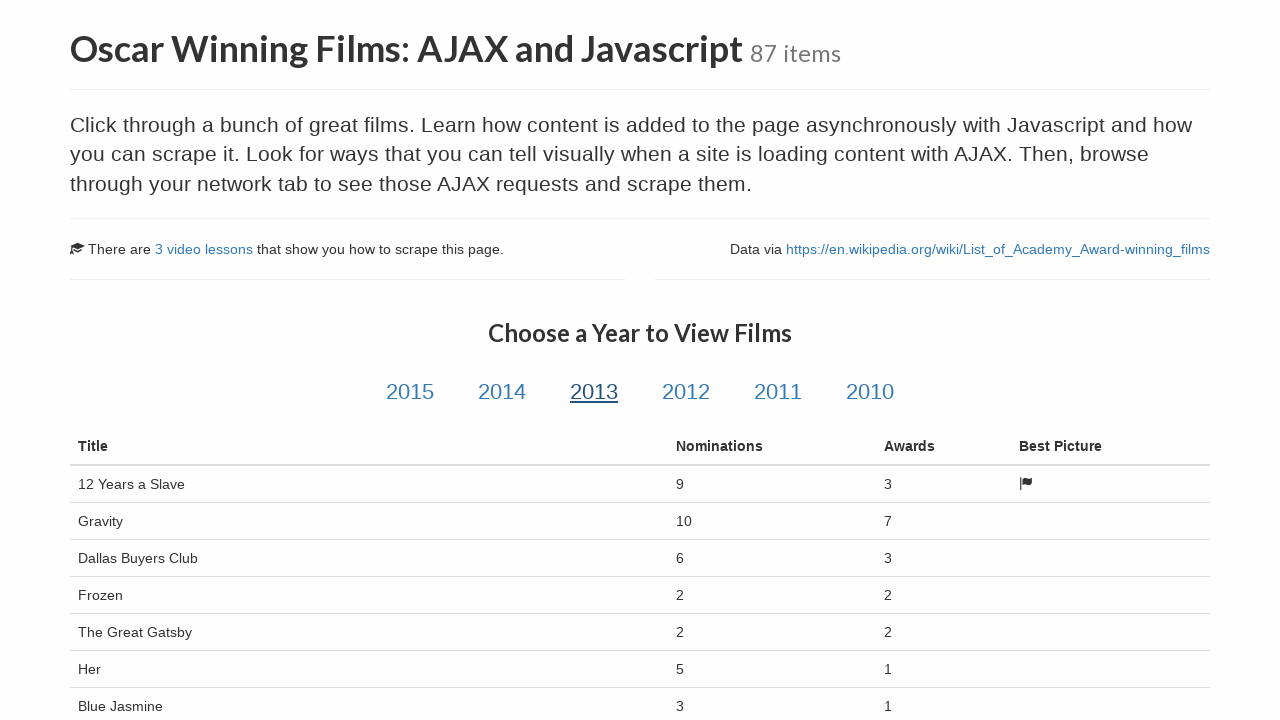

Clicked on year filter for 2012 at (686, 392) on a.year-link:has-text('2012')
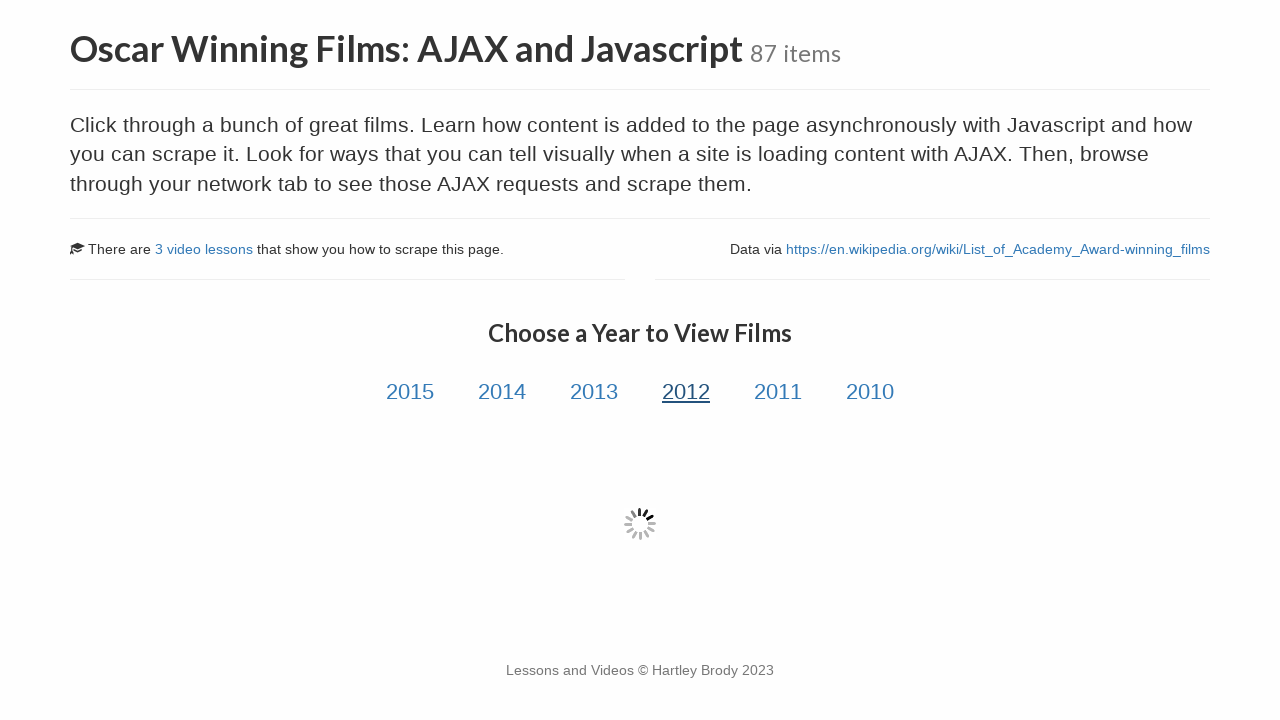

Film data loaded for year 2012
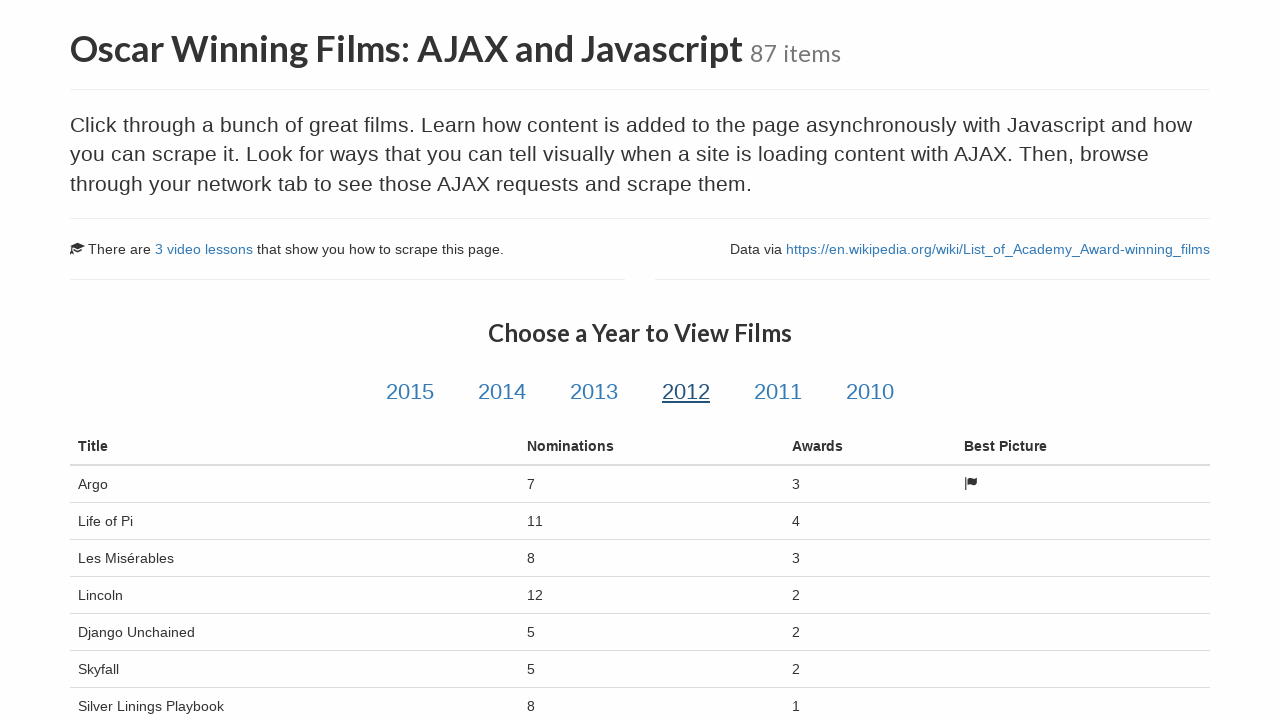

Verified film titles are displayed for 2012
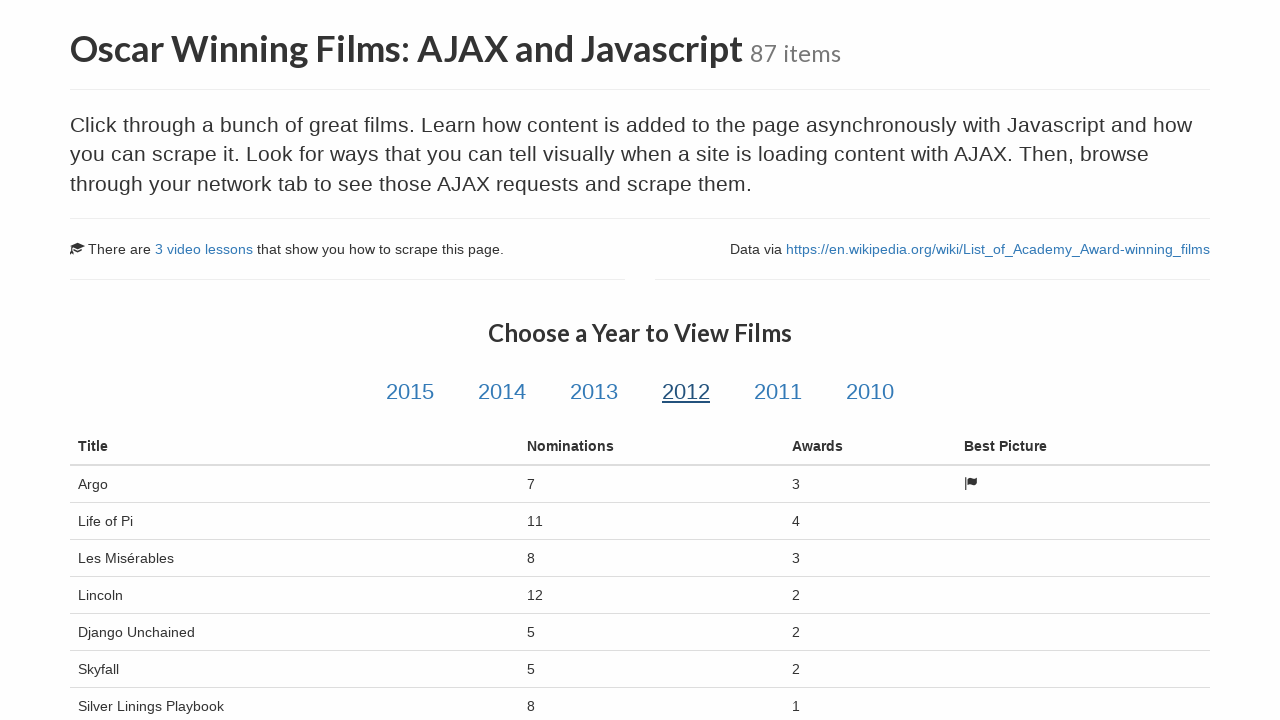

Verified film nominations data is displayed for 2012
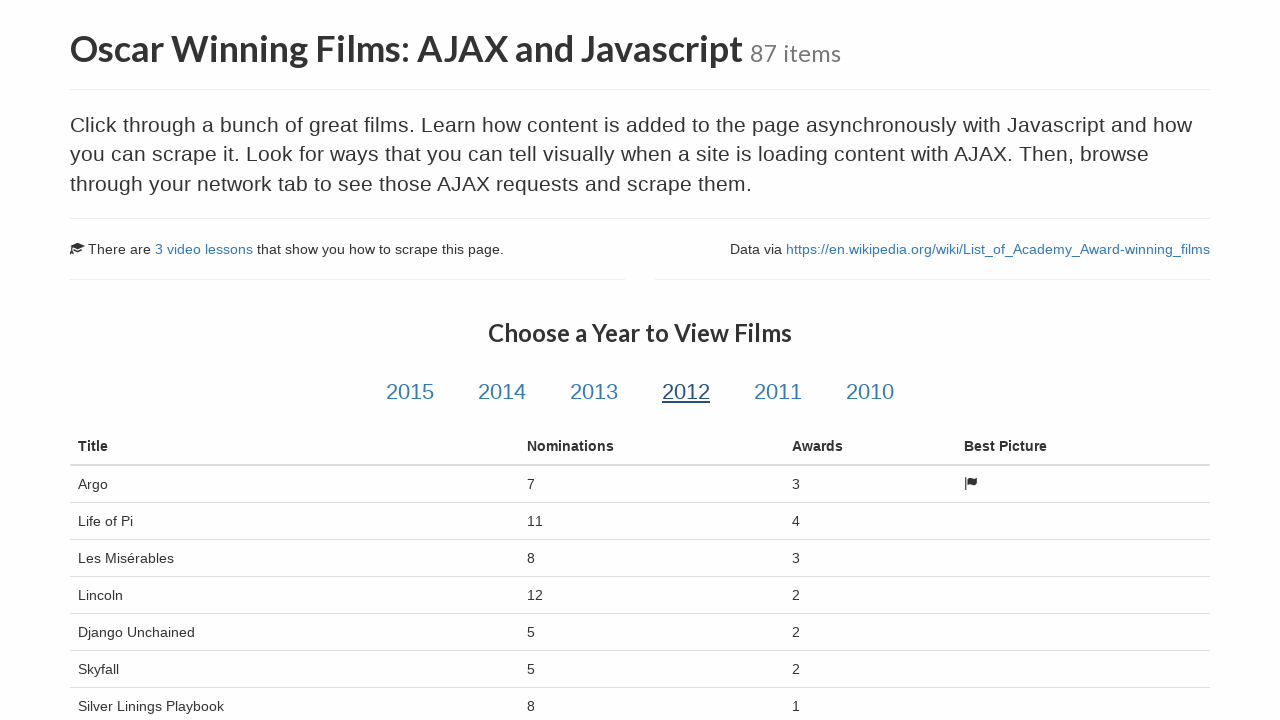

Verified film awards data is displayed for 2012
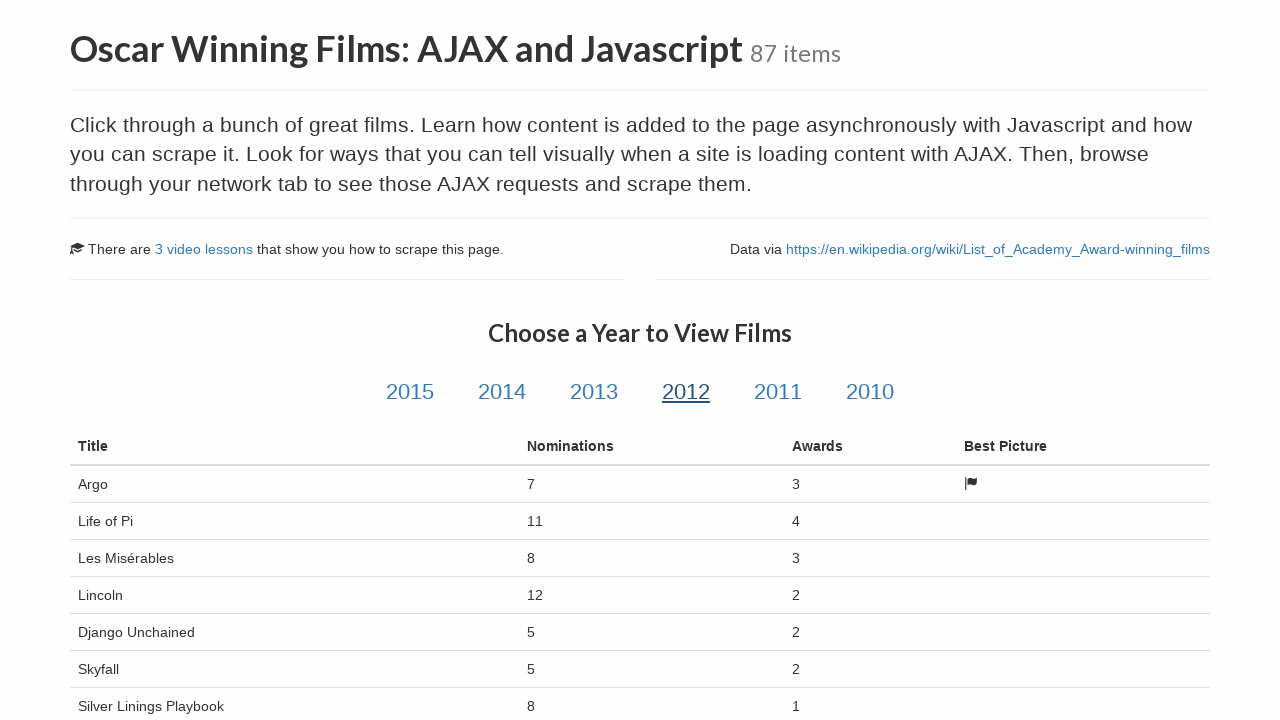

Clicked on year filter for 2011 at (778, 392) on a.year-link:has-text('2011')
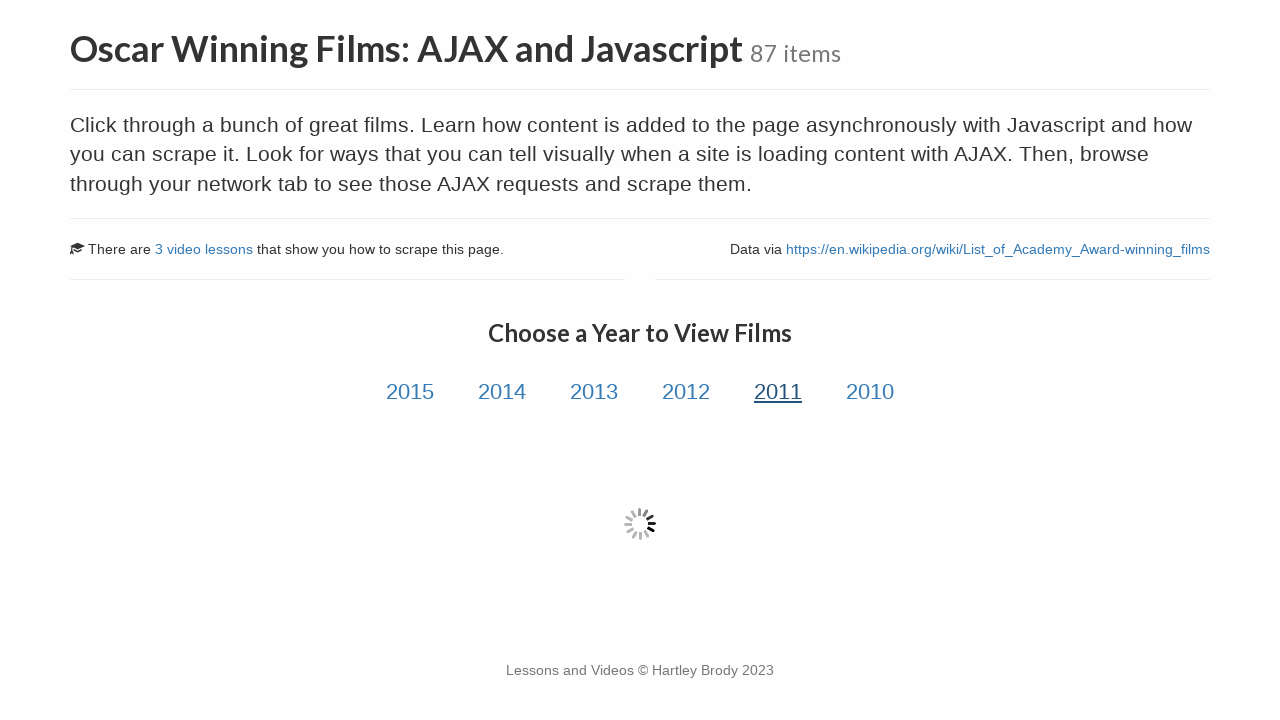

Film data loaded for year 2011
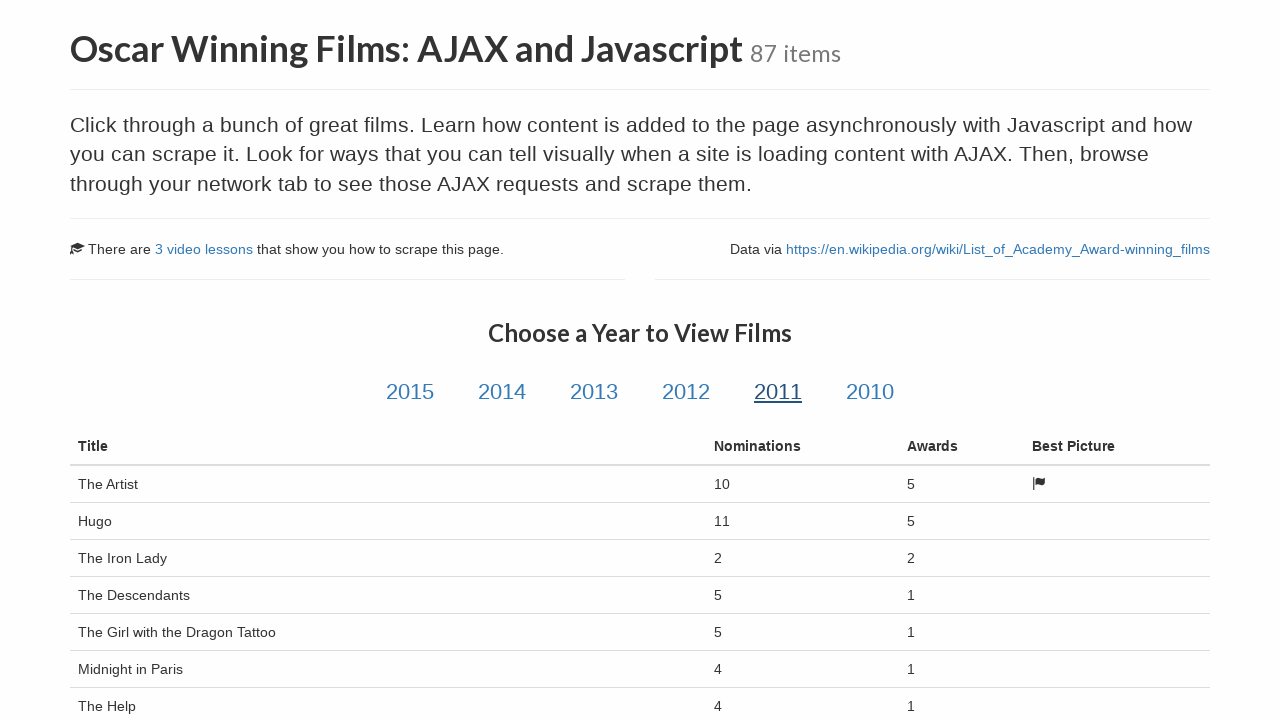

Verified film titles are displayed for 2011
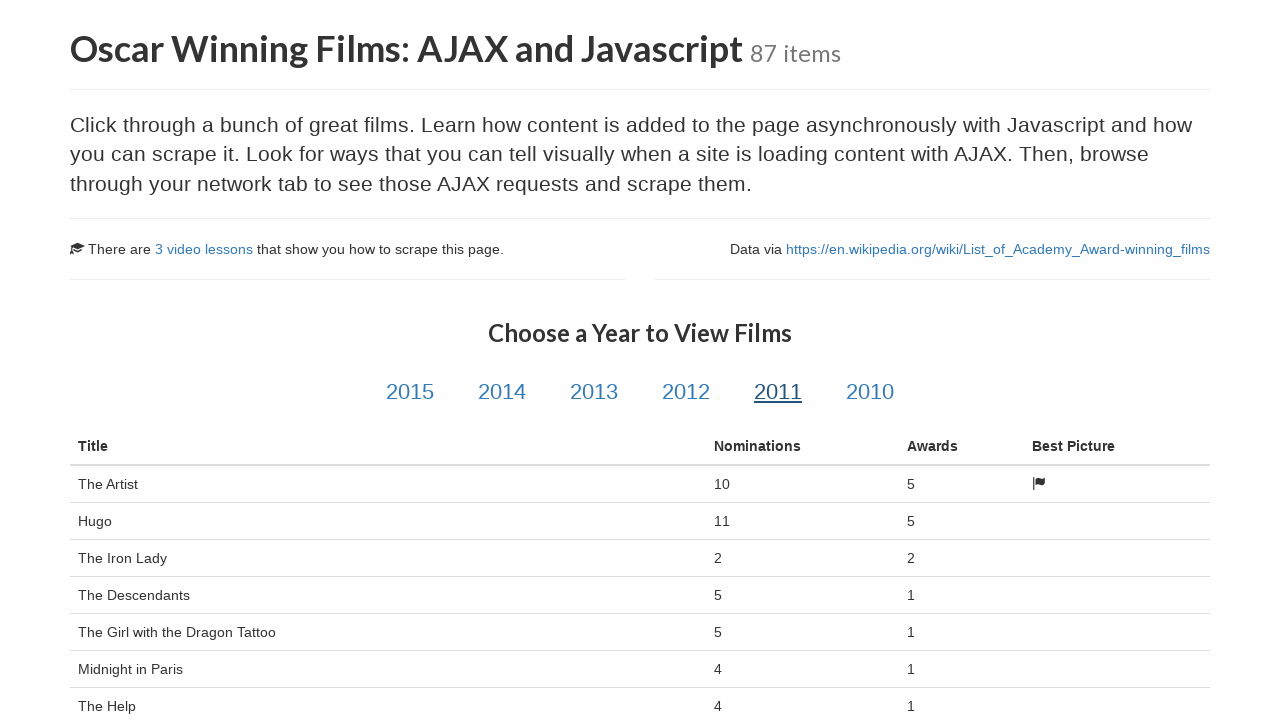

Verified film nominations data is displayed for 2011
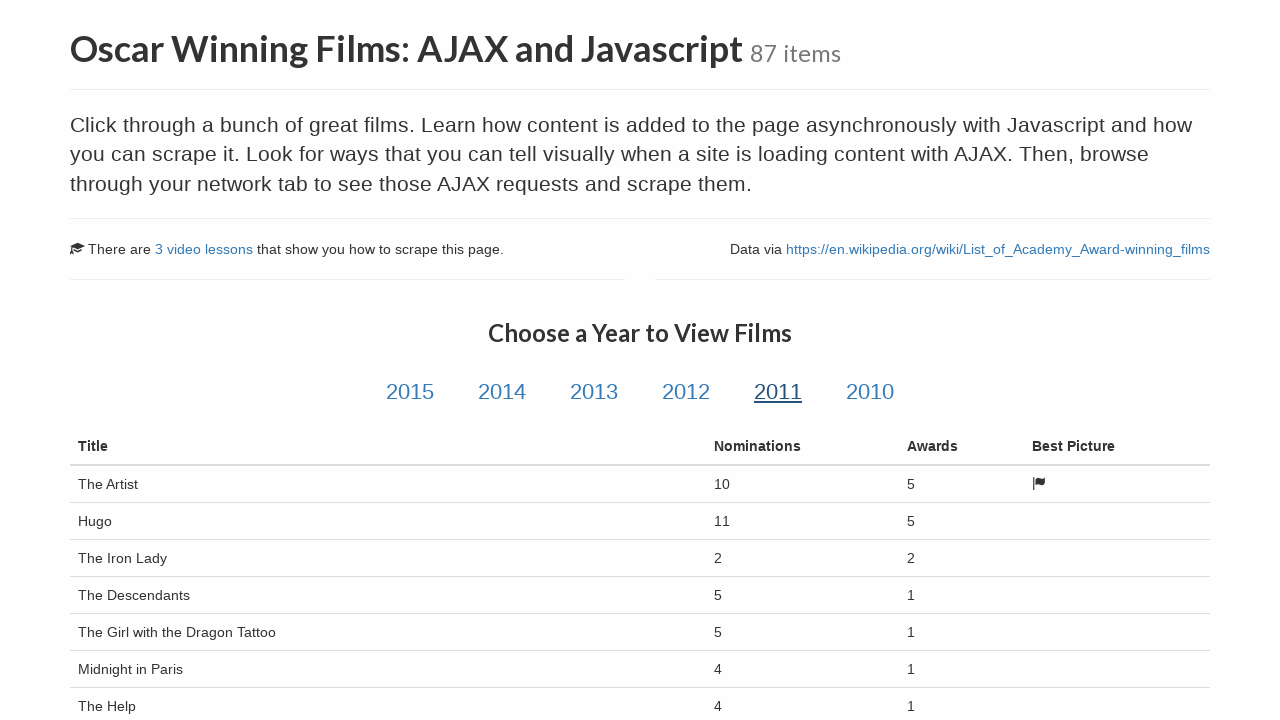

Verified film awards data is displayed for 2011
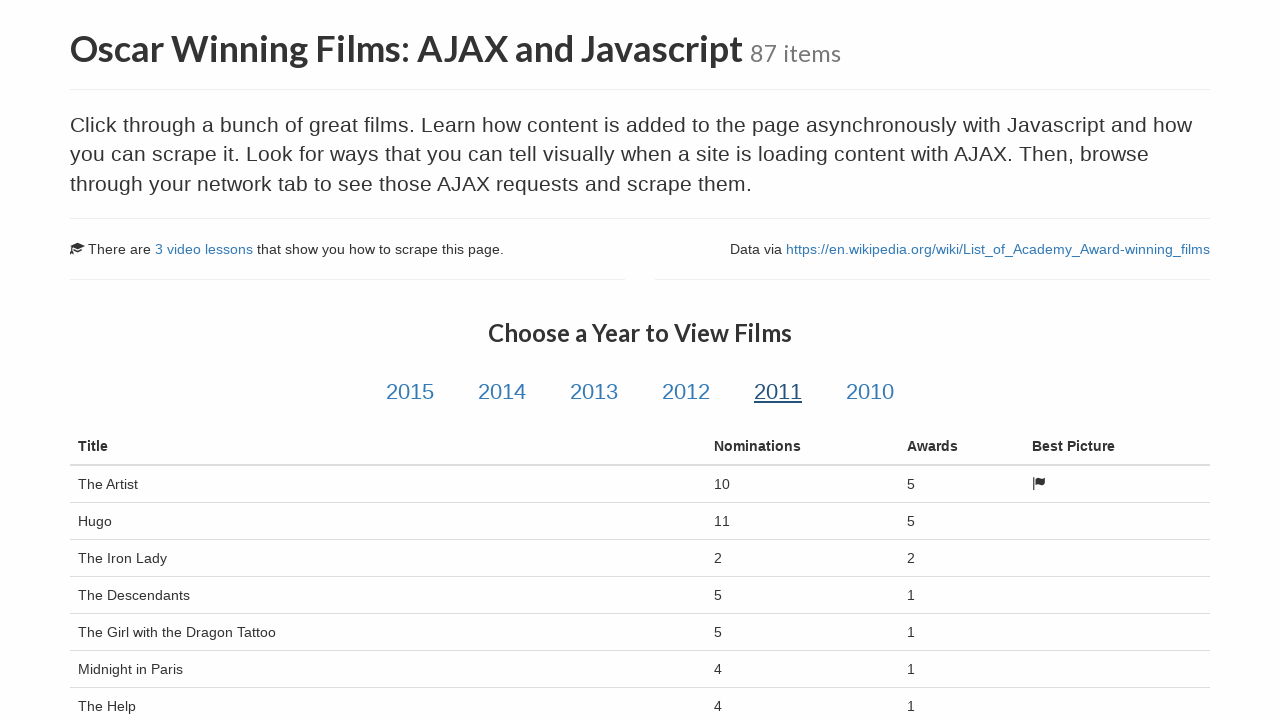

Clicked on year filter for 2010 at (870, 392) on a.year-link:has-text('2010')
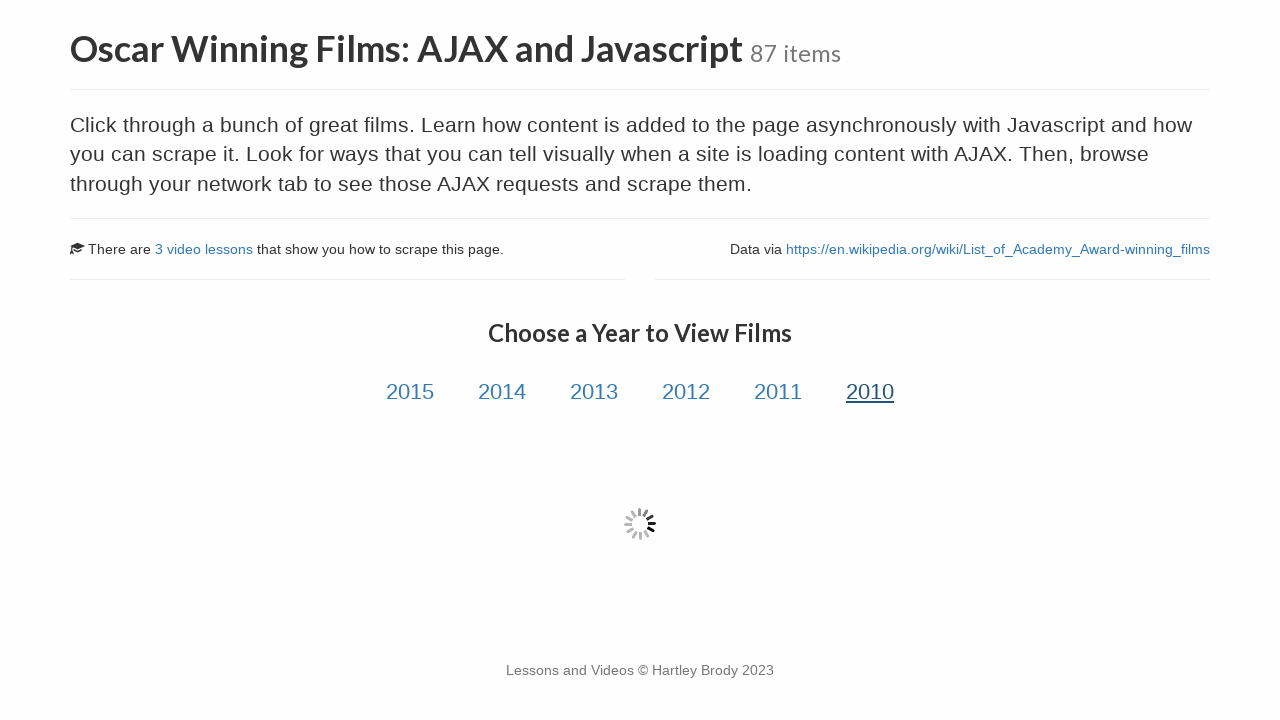

Film data loaded for year 2010
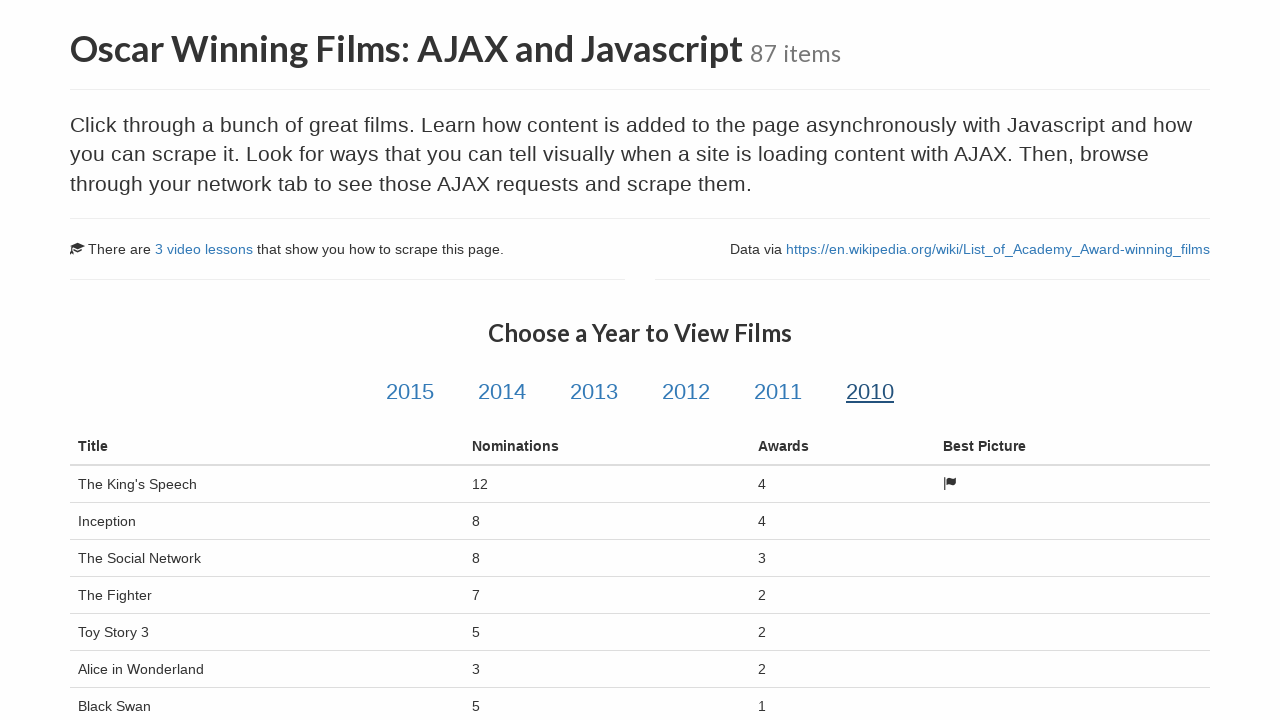

Verified film titles are displayed for 2010
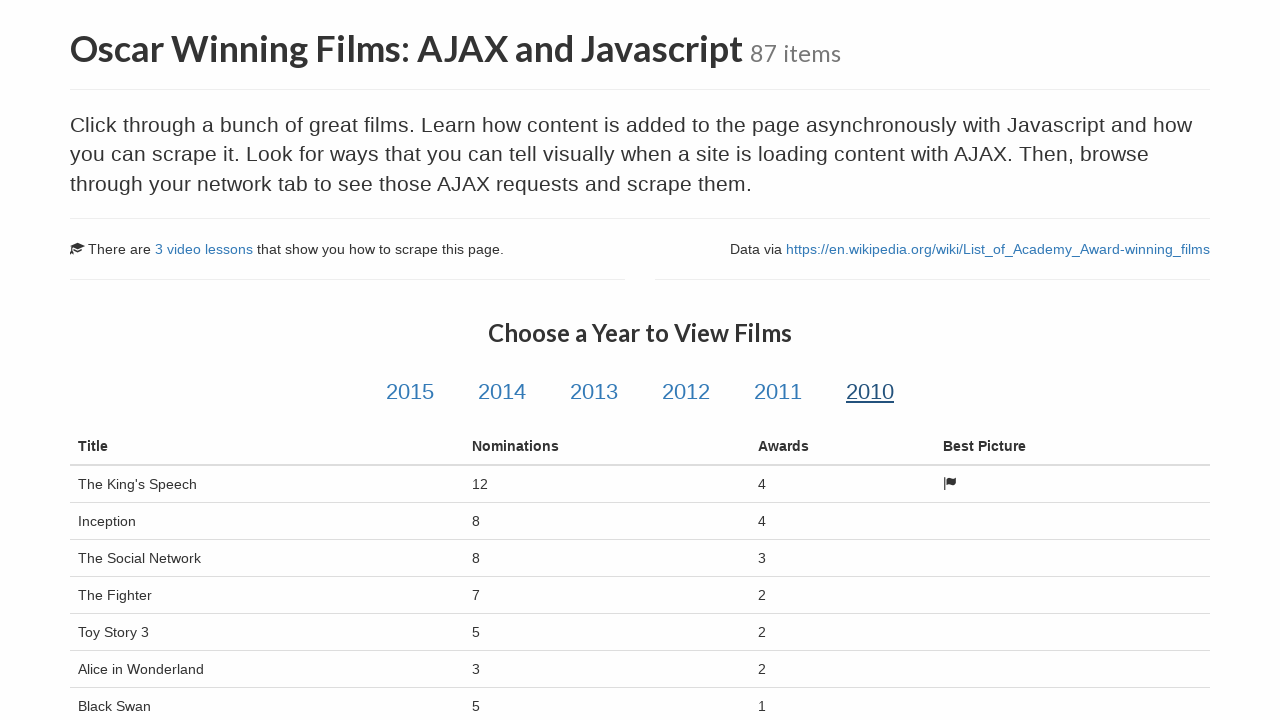

Verified film nominations data is displayed for 2010
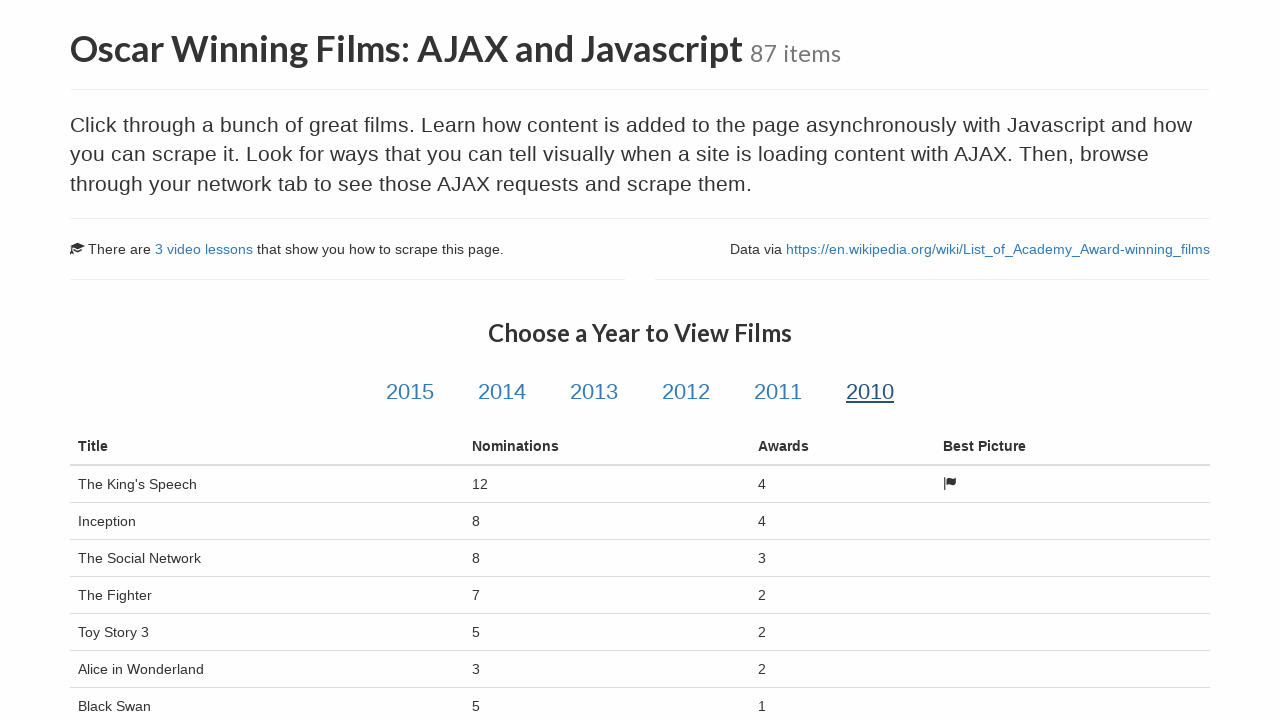

Verified film awards data is displayed for 2010
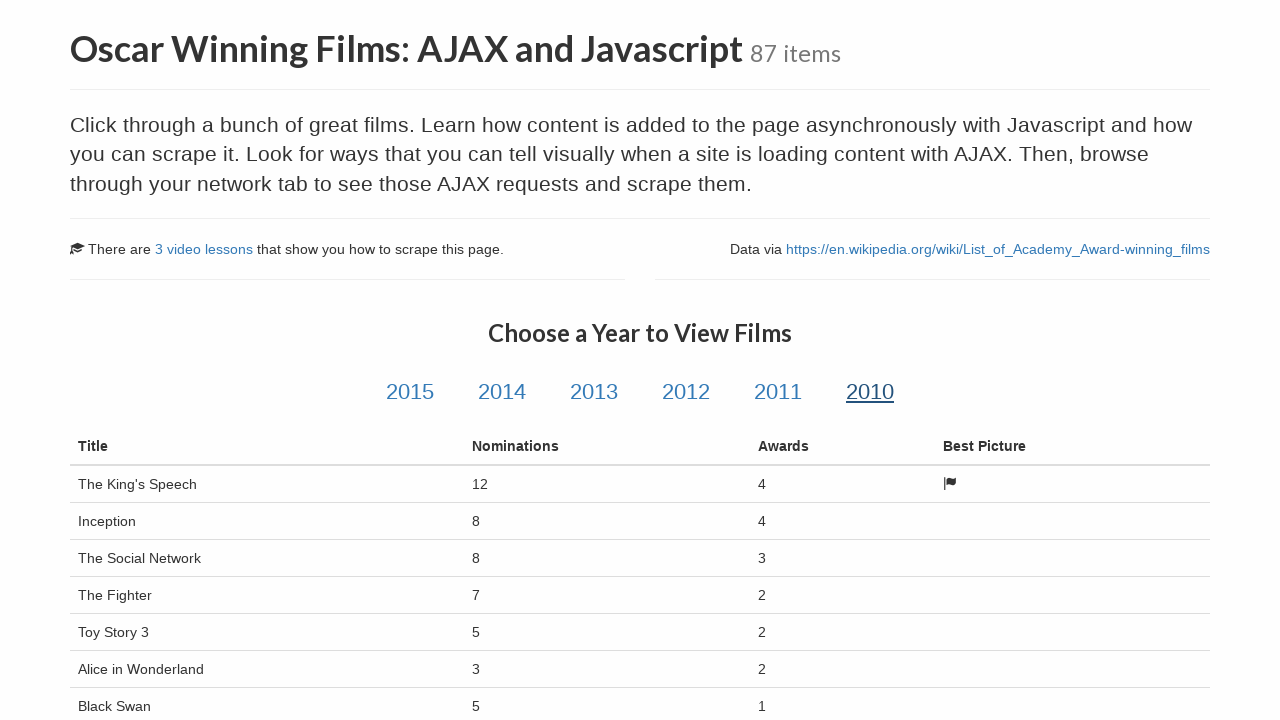

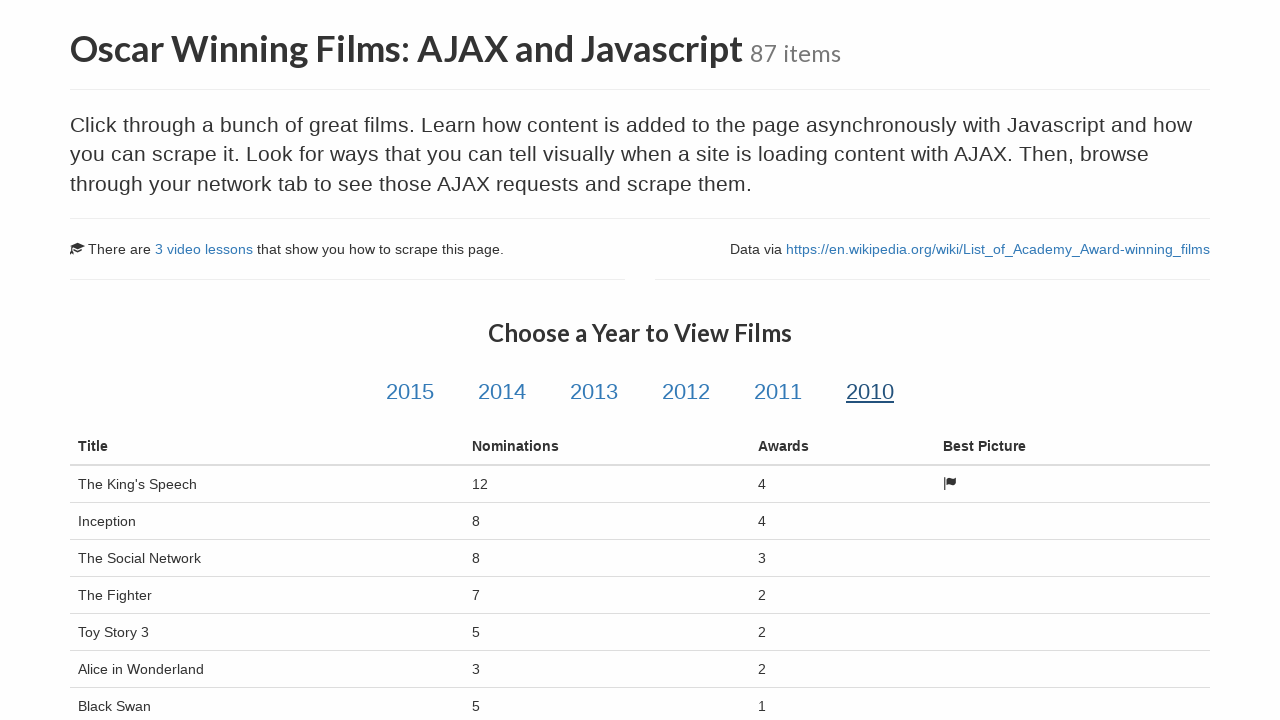